Tests pagination functionality by navigating to a pagination demo page, clicking on page 2, waiting for the content to update, and verifying that the first item on the new page is "11".

Starting URL: https://pagination.js.org

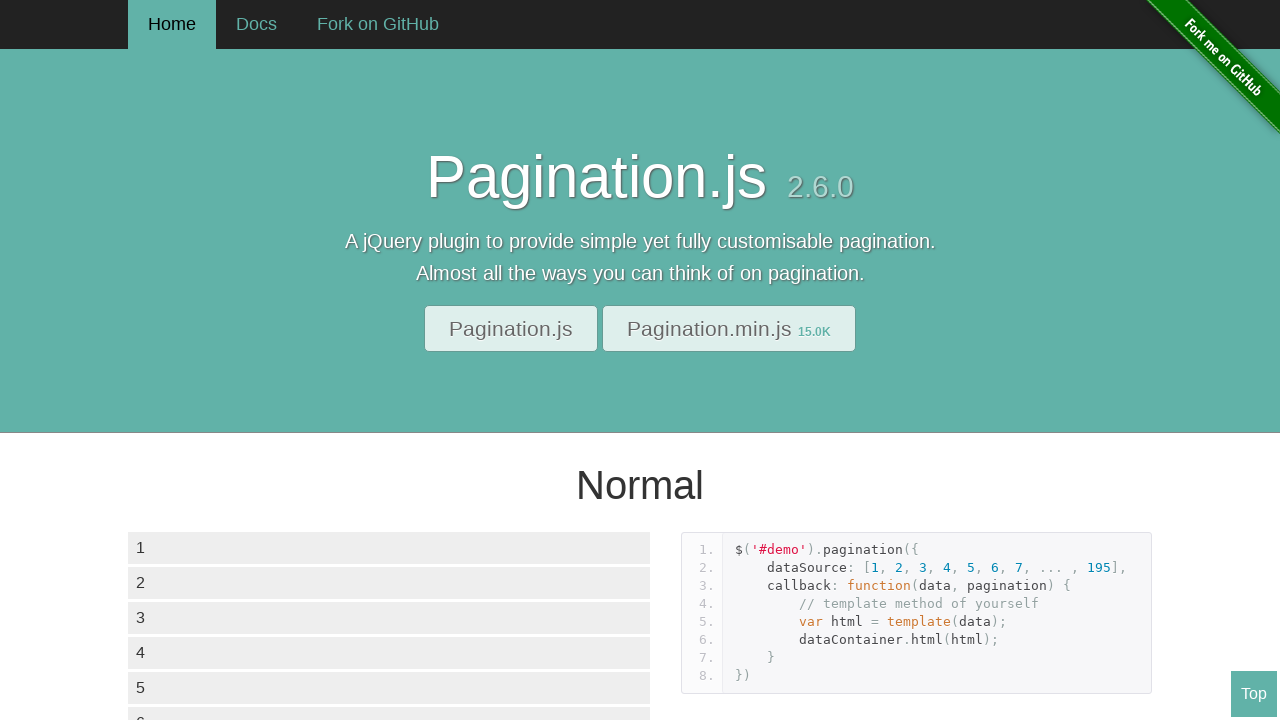

Waited for pagination demo to load and first item appeared
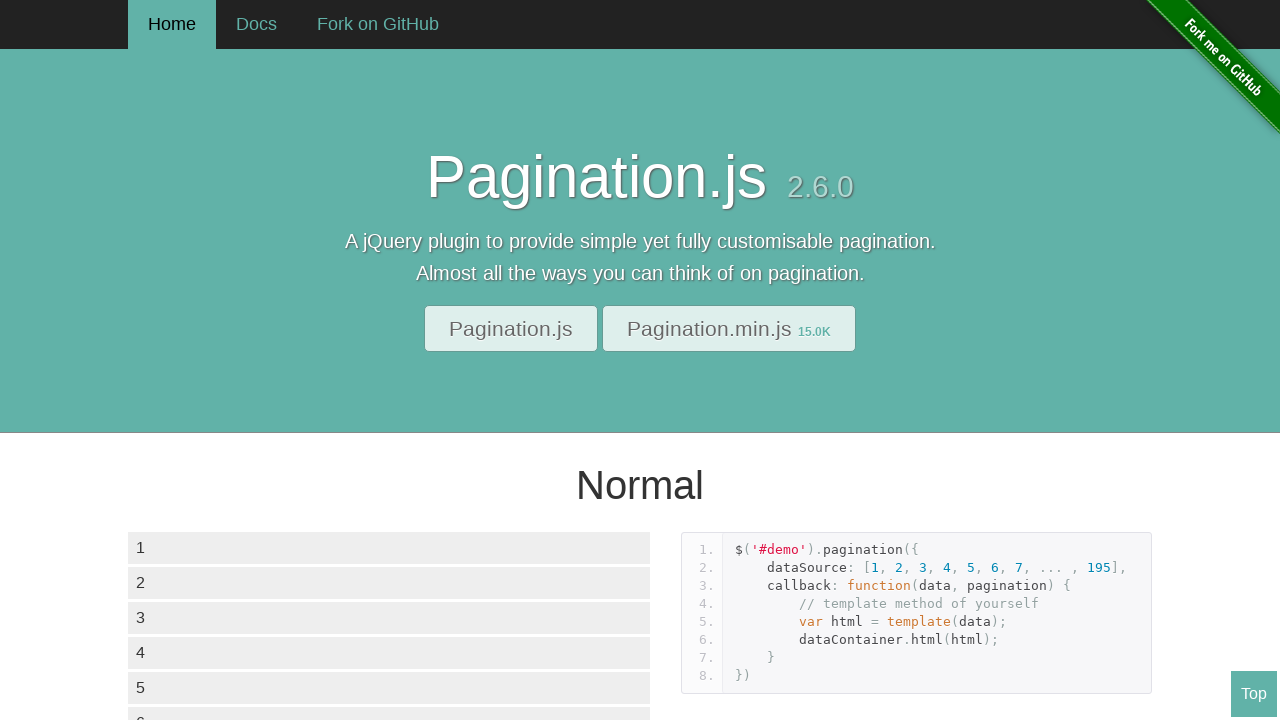

Located all pagination navigation buttons
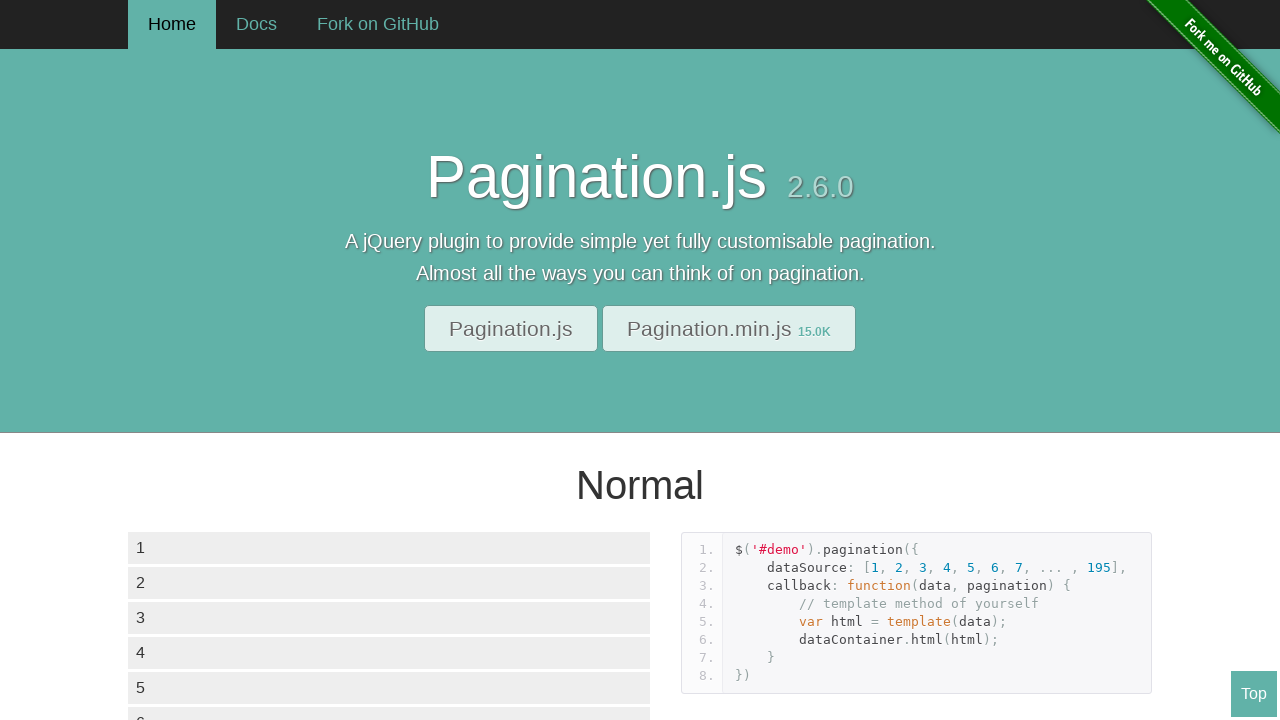

Clicked on page 2 pagination button at (204, 360) on xpath=//div[@class='paginationjs']//li >> nth=2
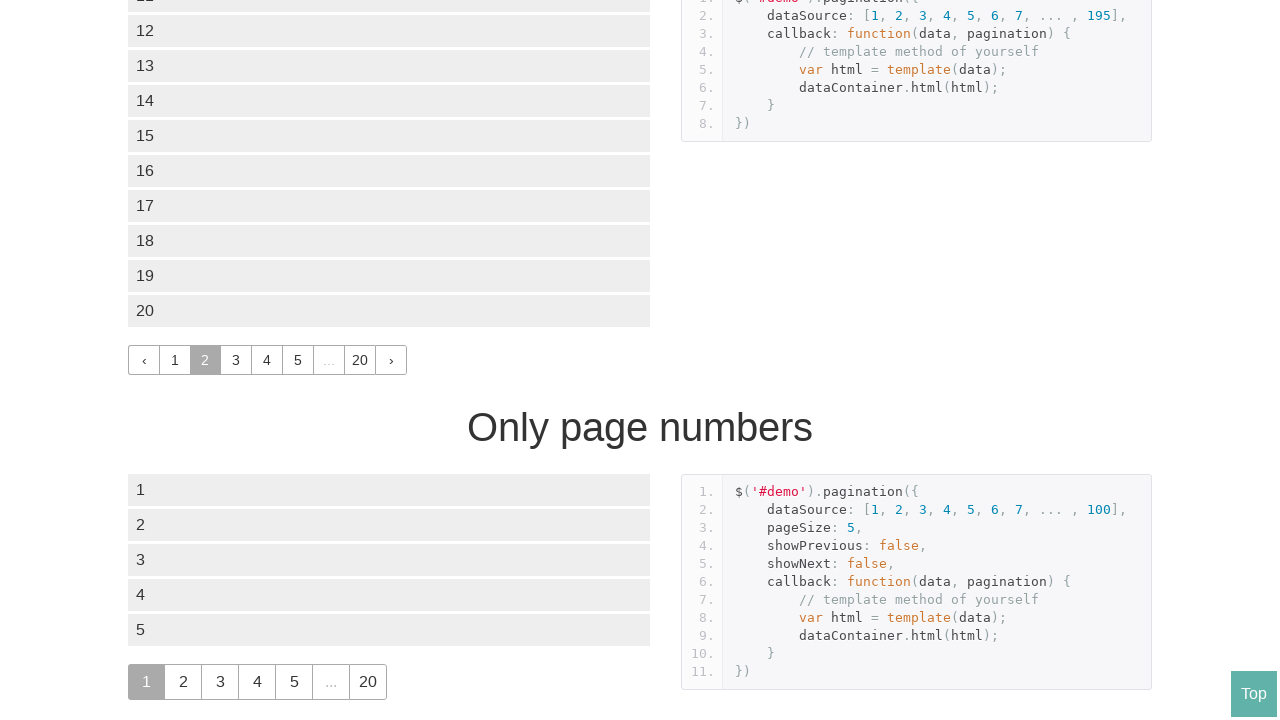

Waited for page 2 content to update with first item showing '11'
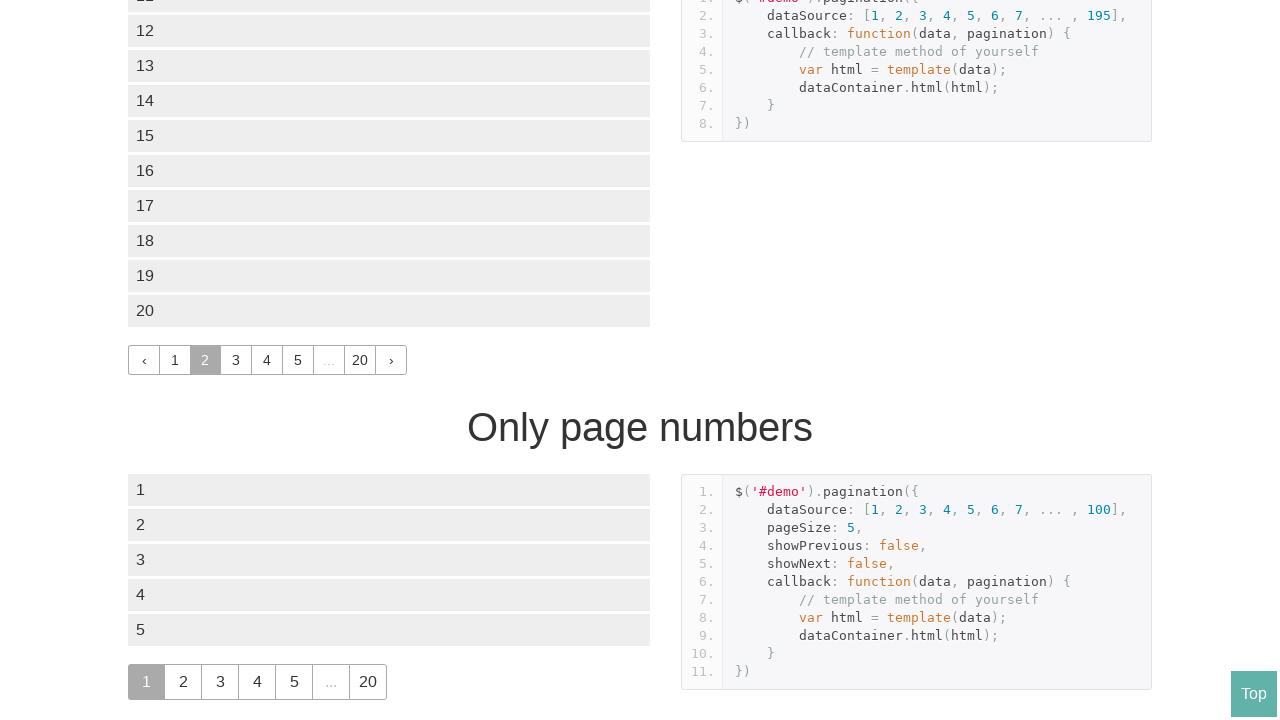

Verified that the first item on page 2 is '11'
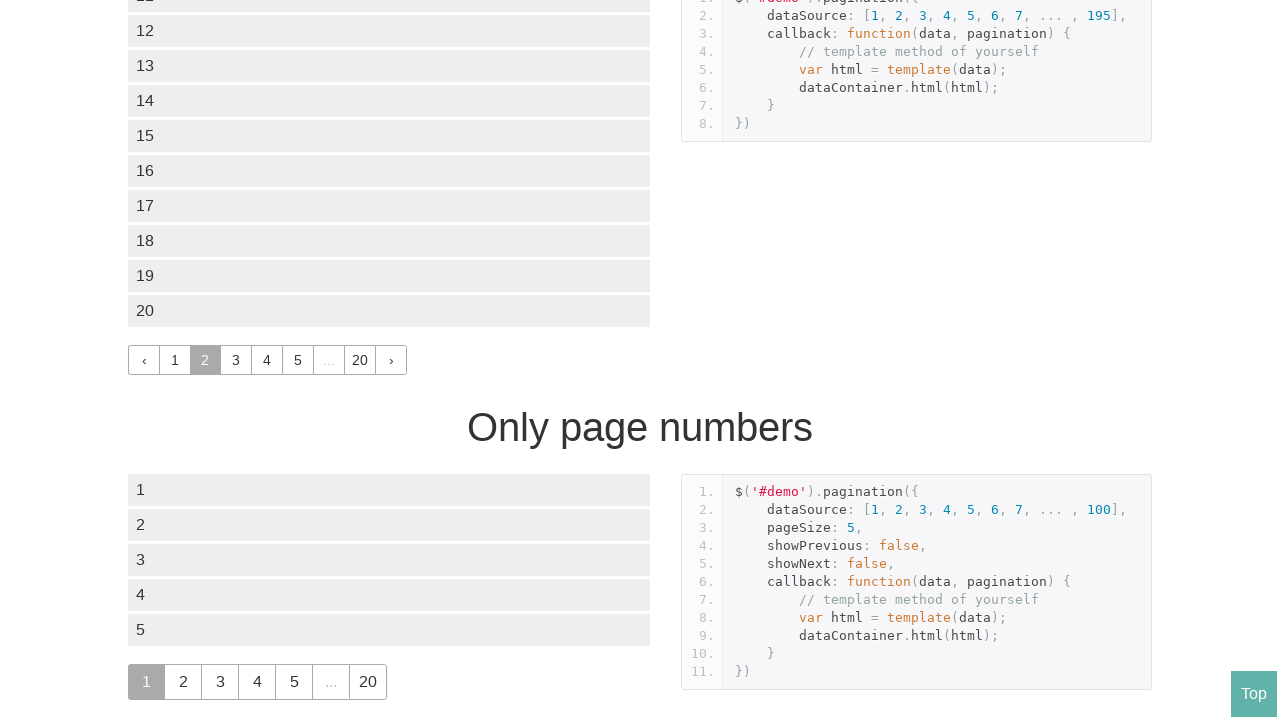

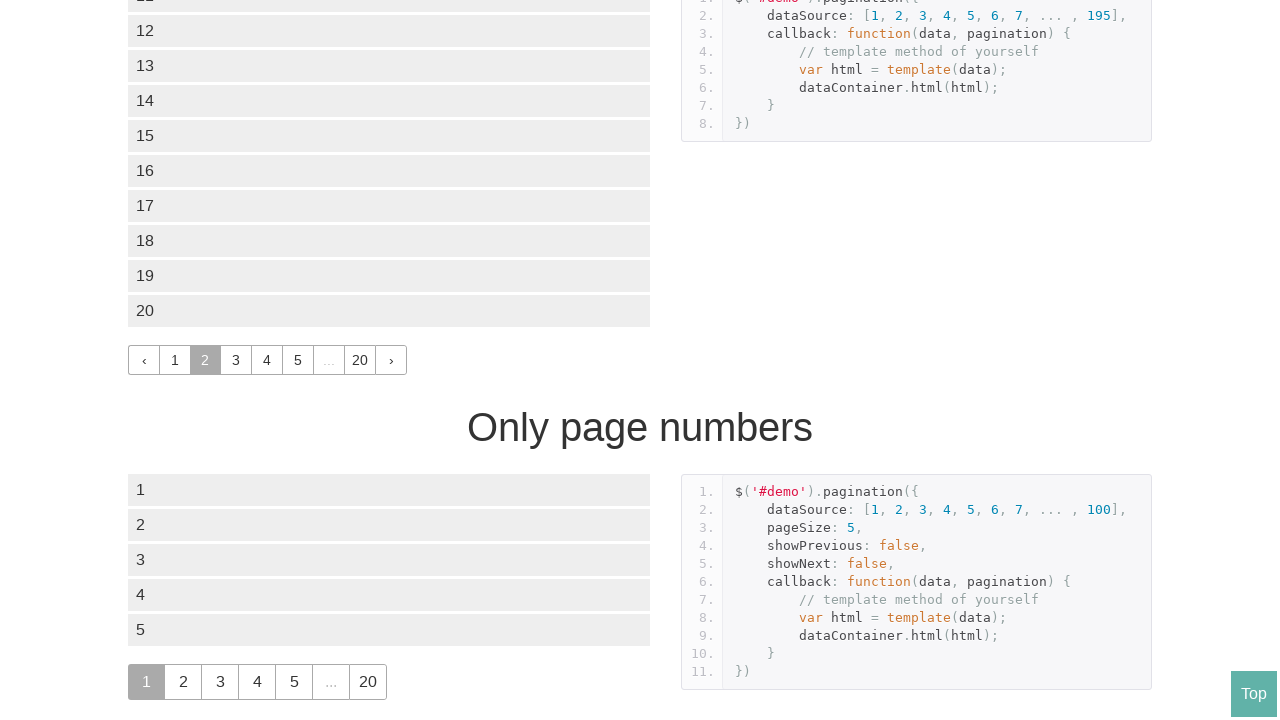